Tests alert handling by triggering alerts and accepting/dismissing them

Starting URL: https://codenboxautomationlab.com/practice/

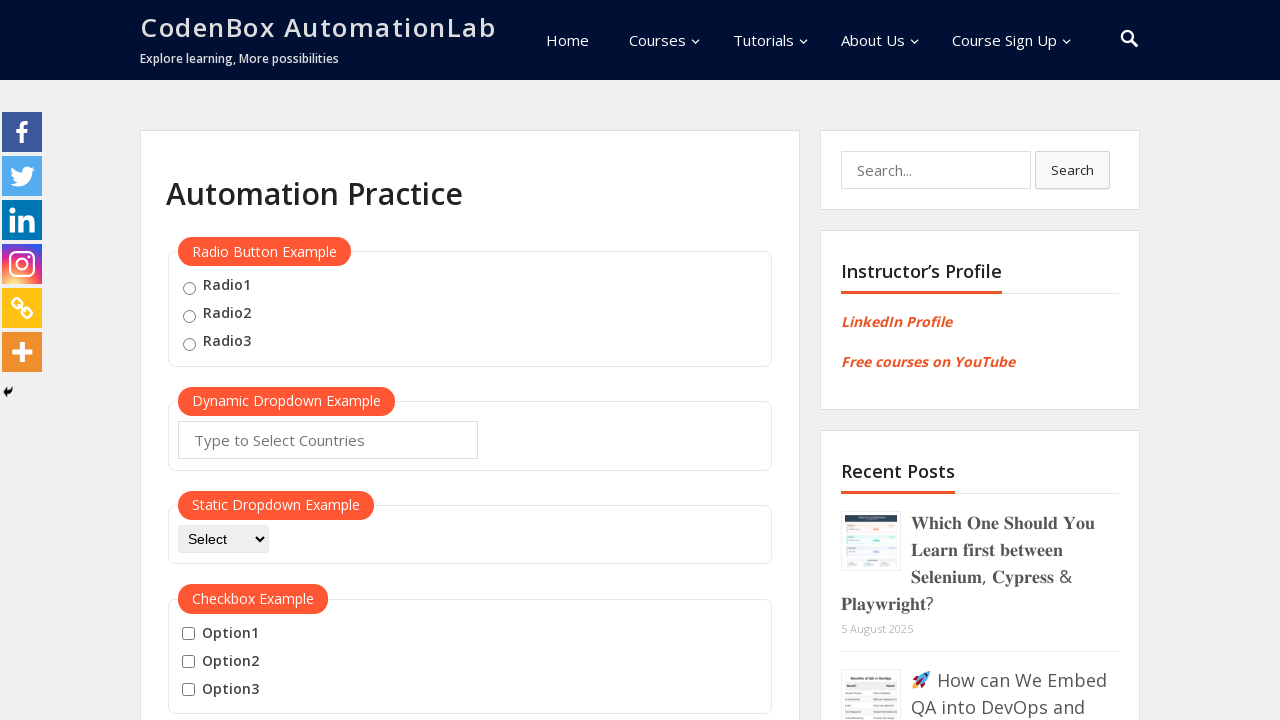

Set up dialog handler to accept alerts
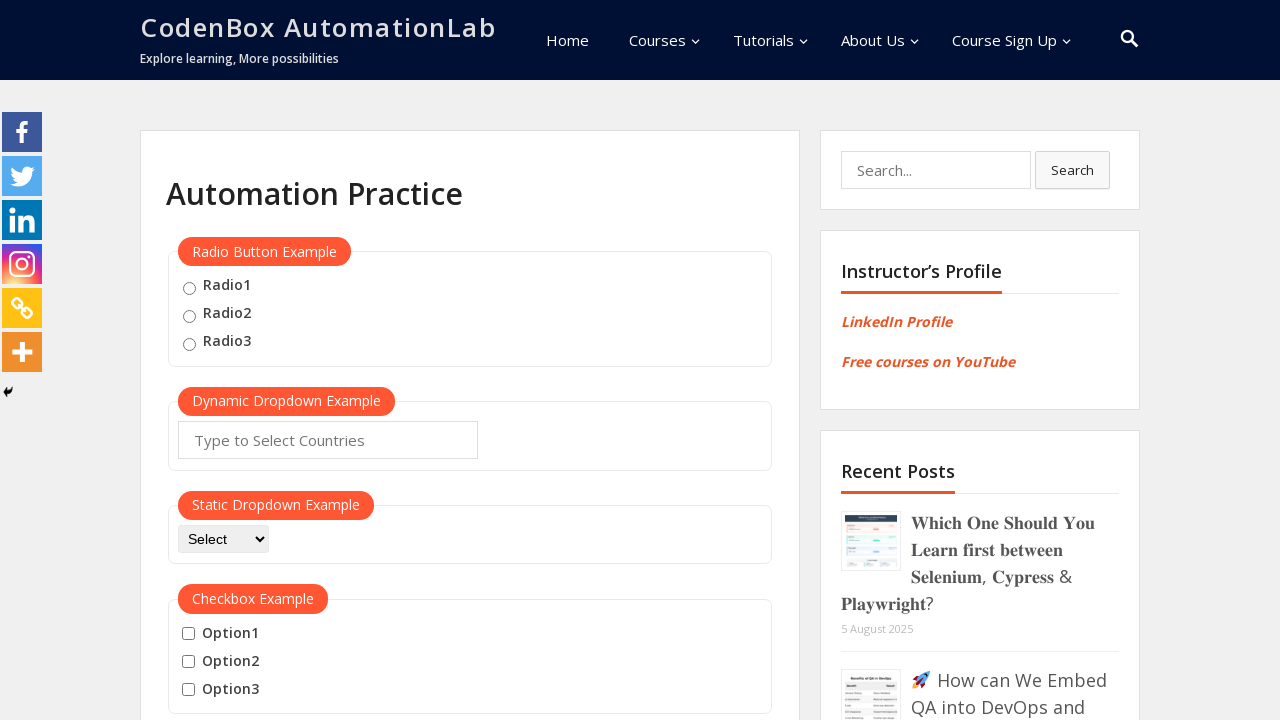

Clicked alert button to trigger alert at (512, 360) on #alertbtn
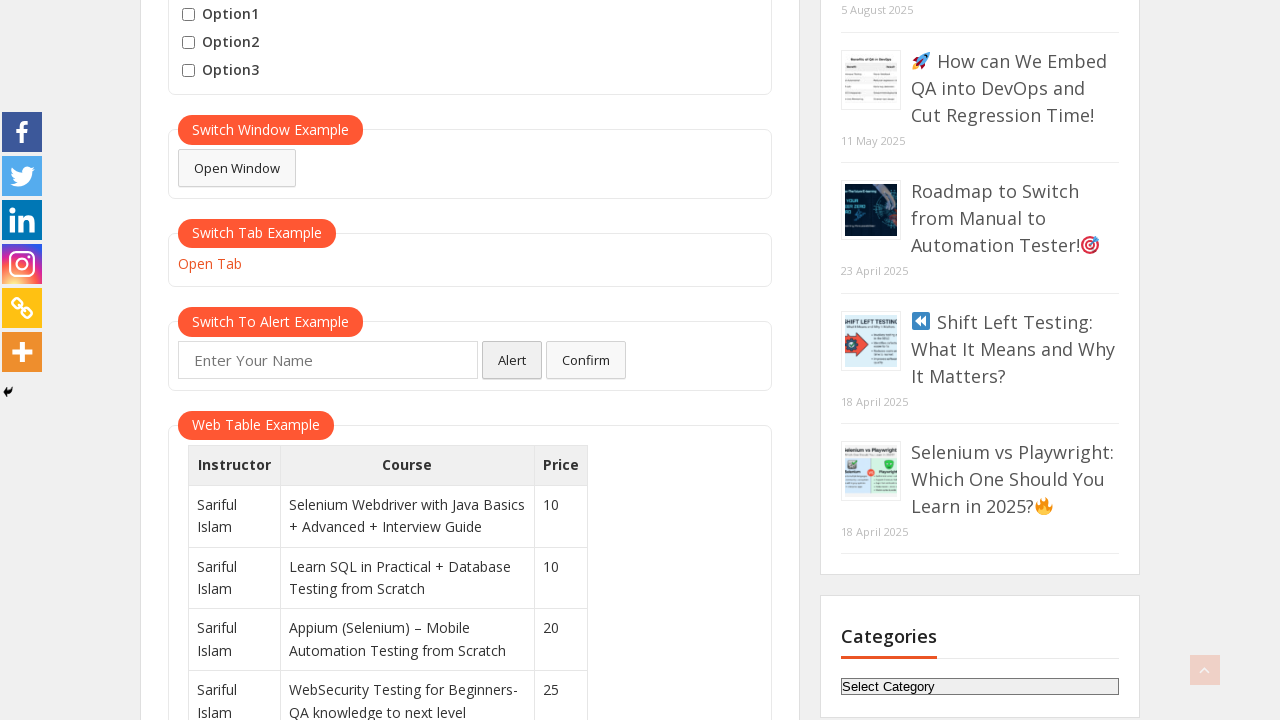

Filled name field with 'TestUser' on #name
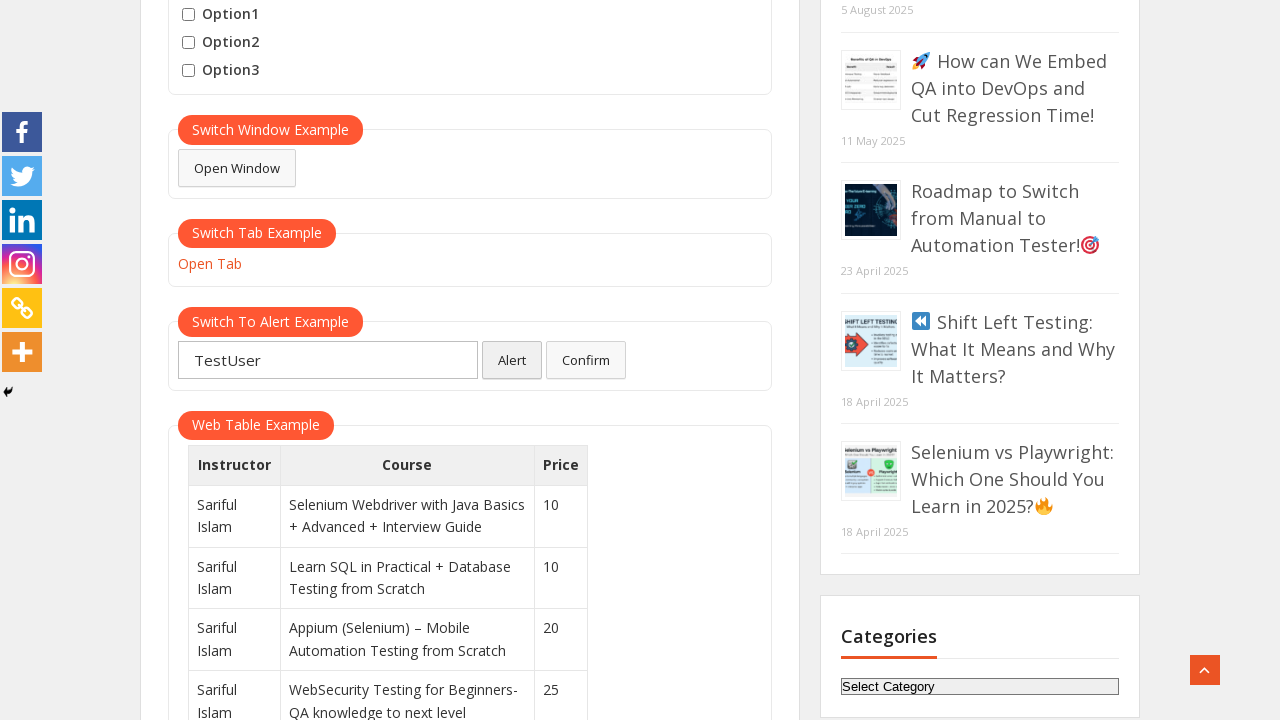

Clicked confirm button to trigger confirmation dialog at (586, 360) on #confirmbtn
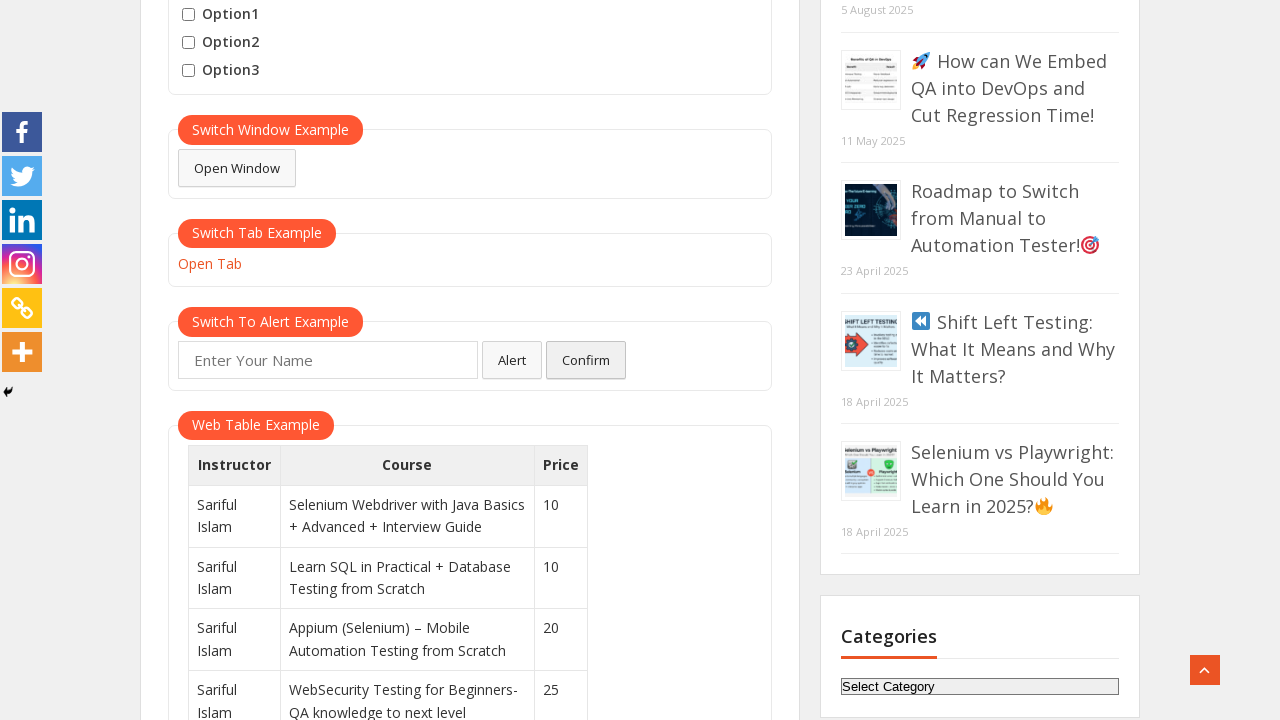

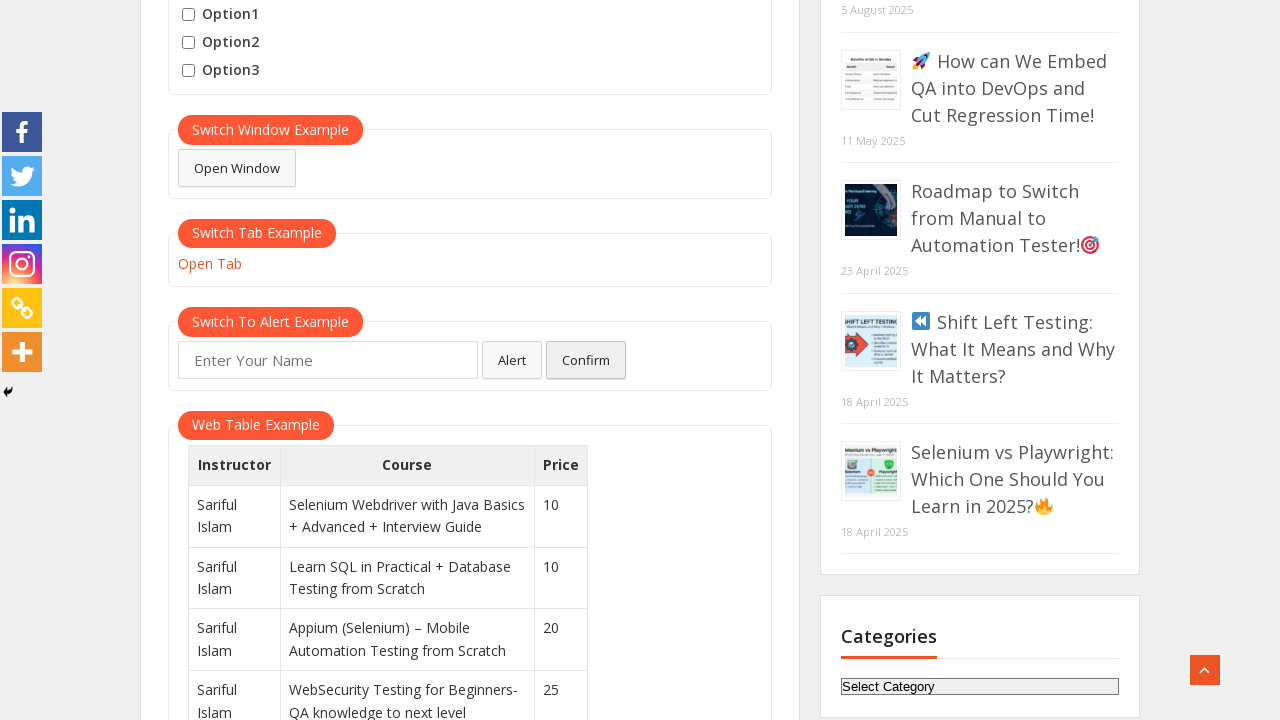